Navigates to the smartphone deals page on Jumia marketplace and verifies product listings are displayed

Starting URL: https://www.jumia.com.ng/mlp-stay-connected-deals/smartphones/

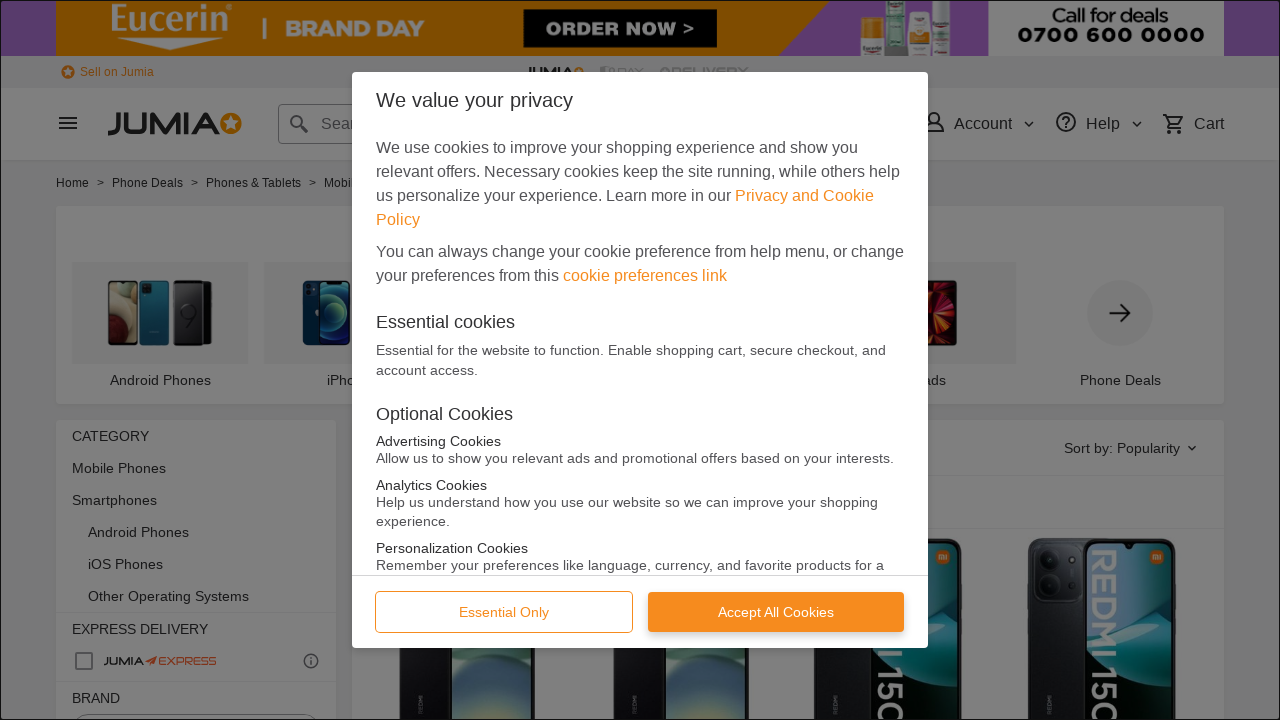

Navigated to Jumia smartphone deals page
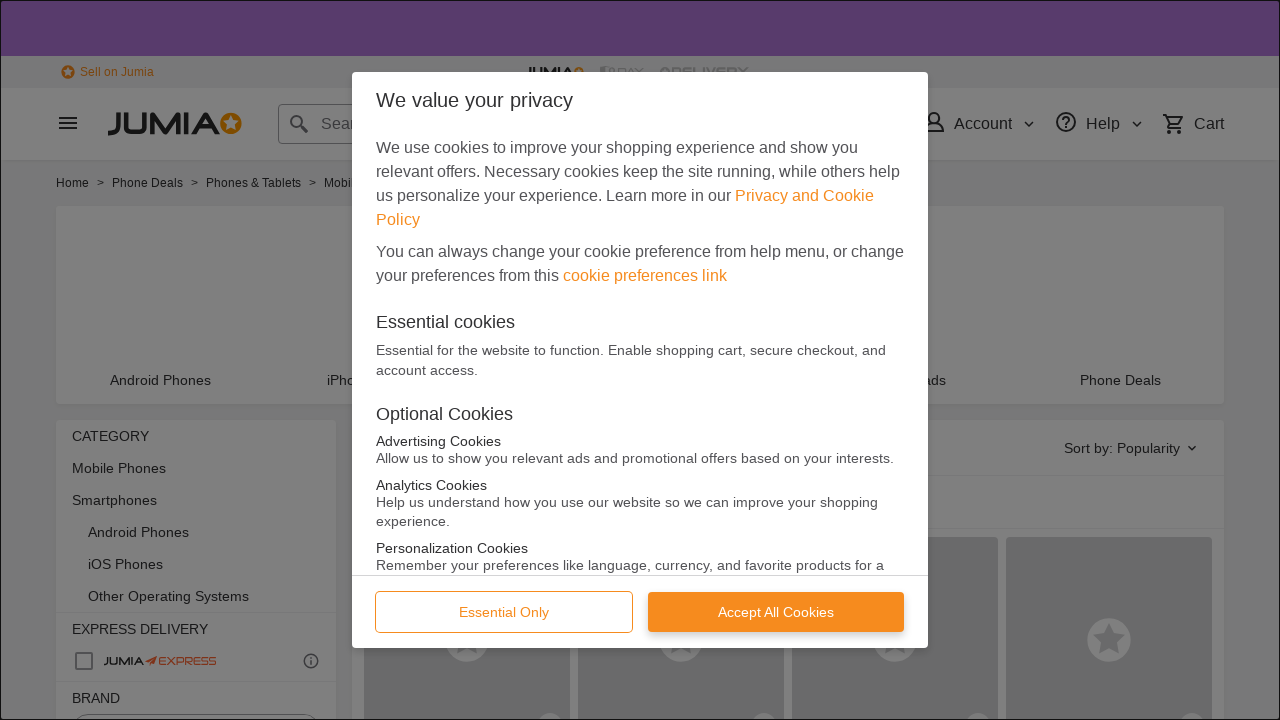

Product elements loaded on the page
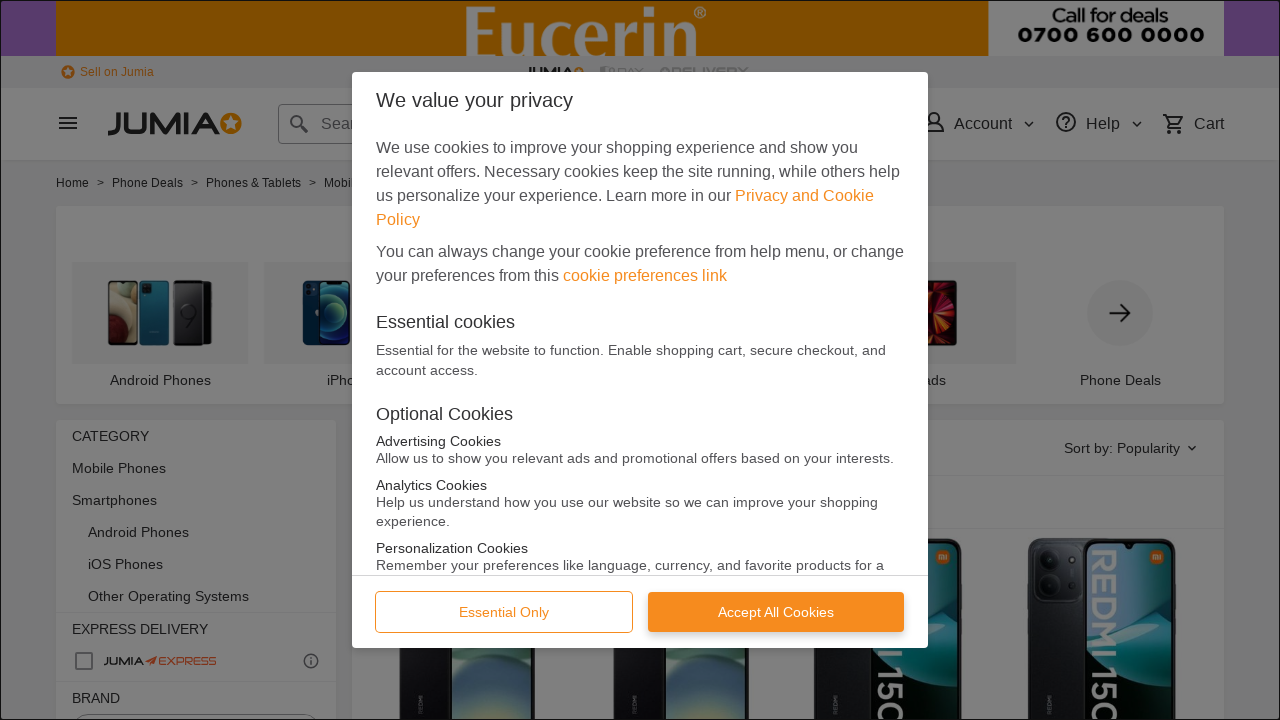

Verified 40 smartphone product listings are present
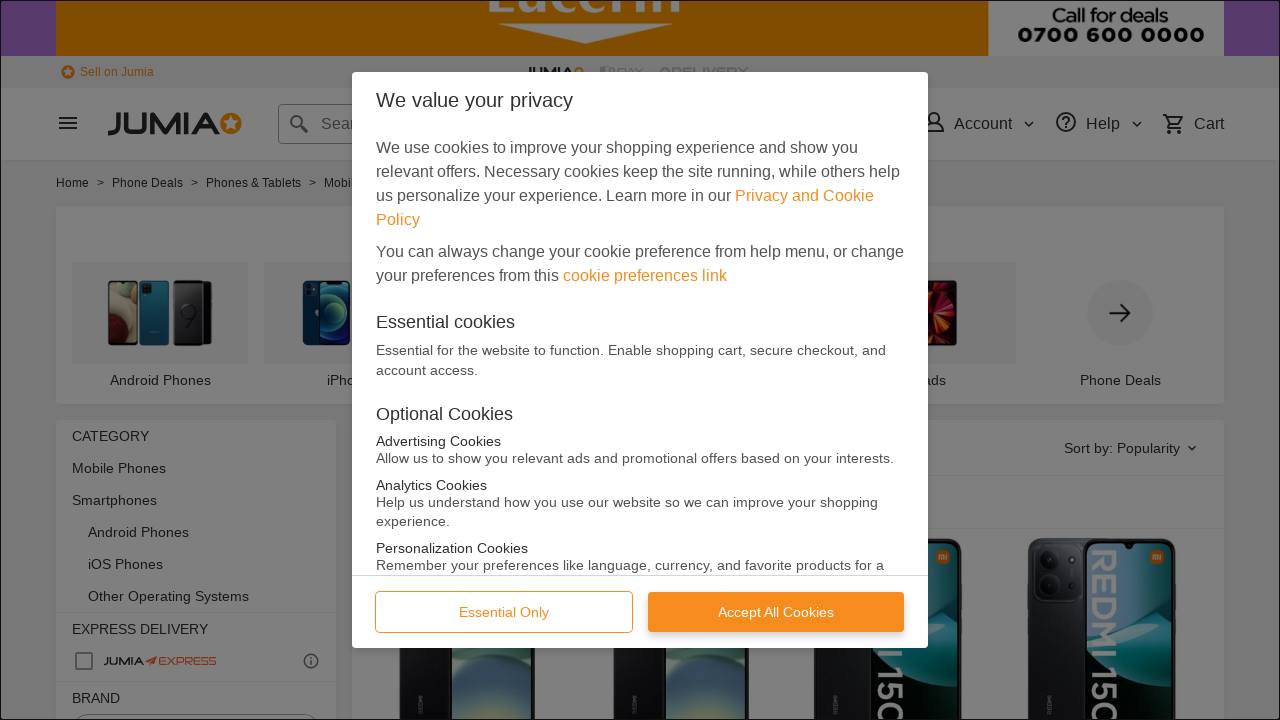

Verified first product is visible and has expected structure
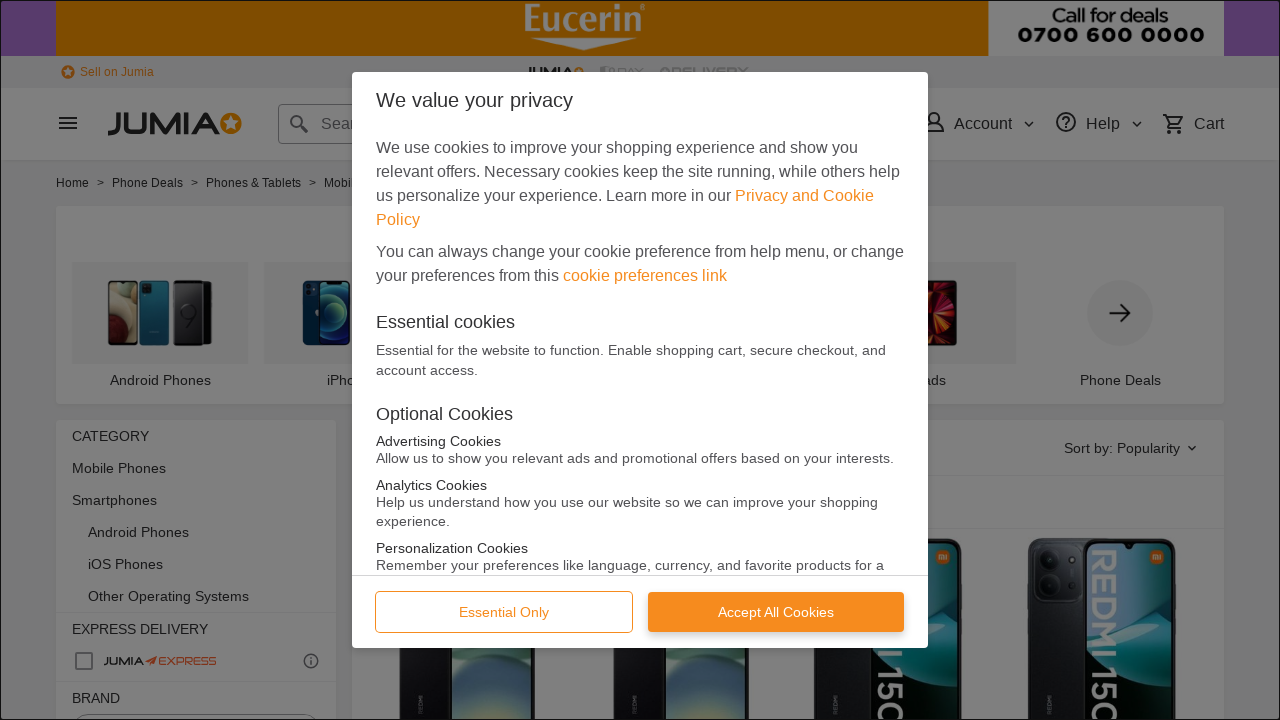

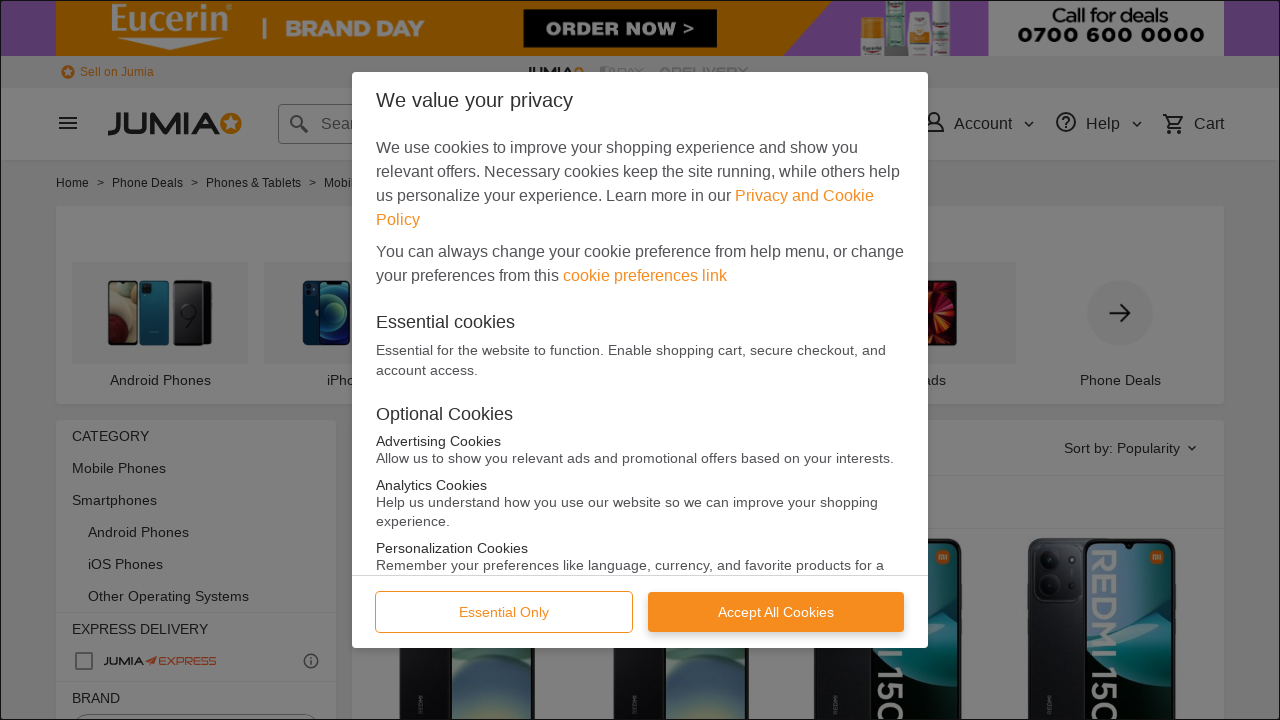